Navigates to a Selenium course content page and verifies the page loads by checking the title and URL are accessible.

Starting URL: http://greenstech.in/selenium-course-content.html

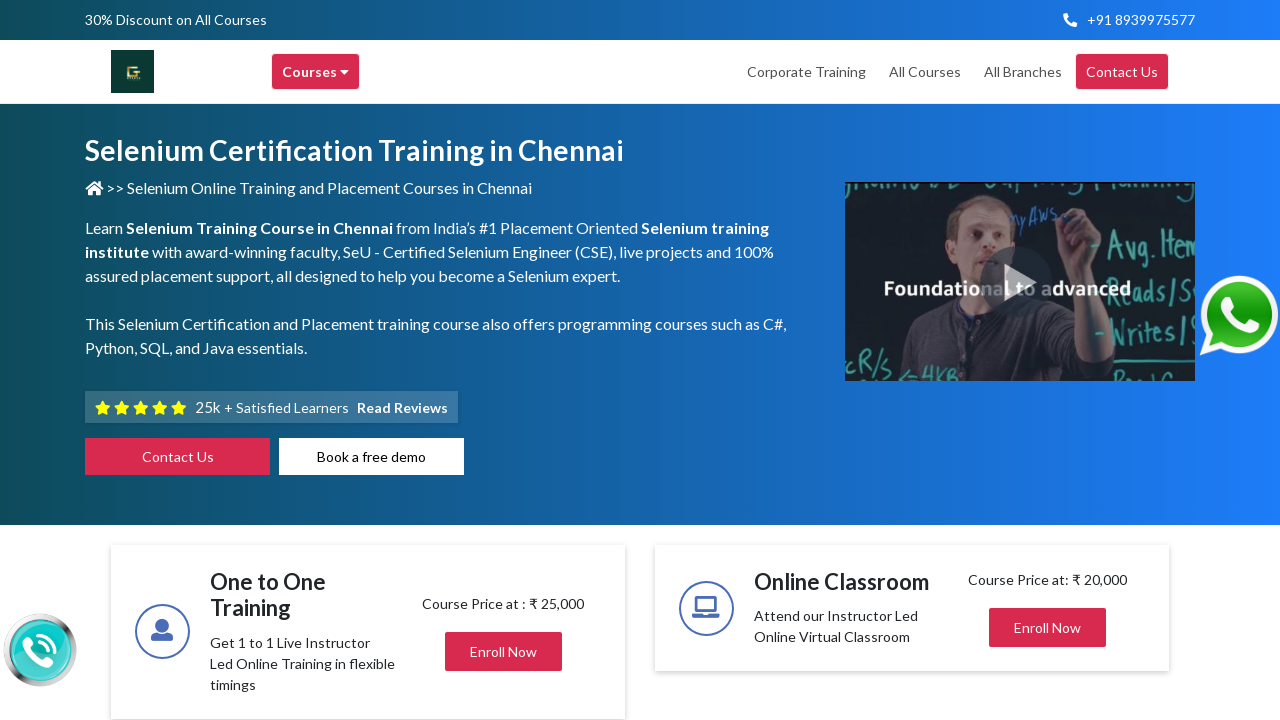

Waited for page to load - DOM content loaded
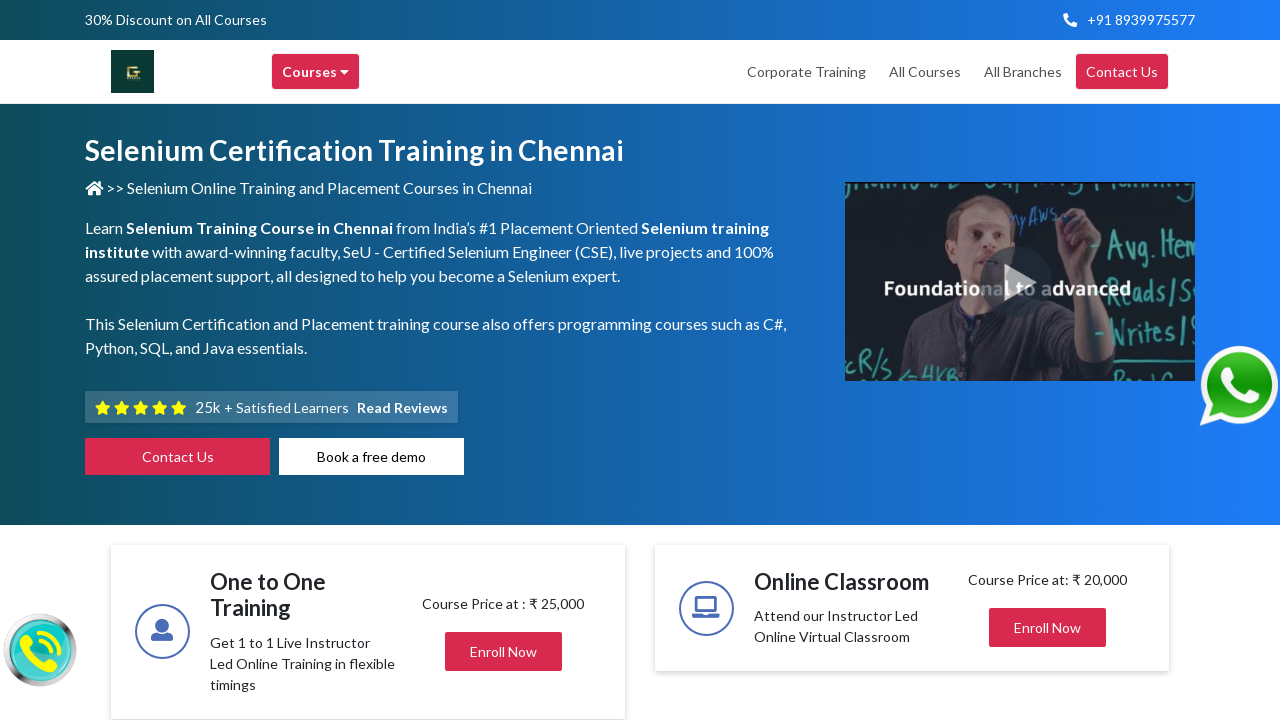

Retrieved page title: 'Selenium Training in Chennai | Selenium Certification Courses'
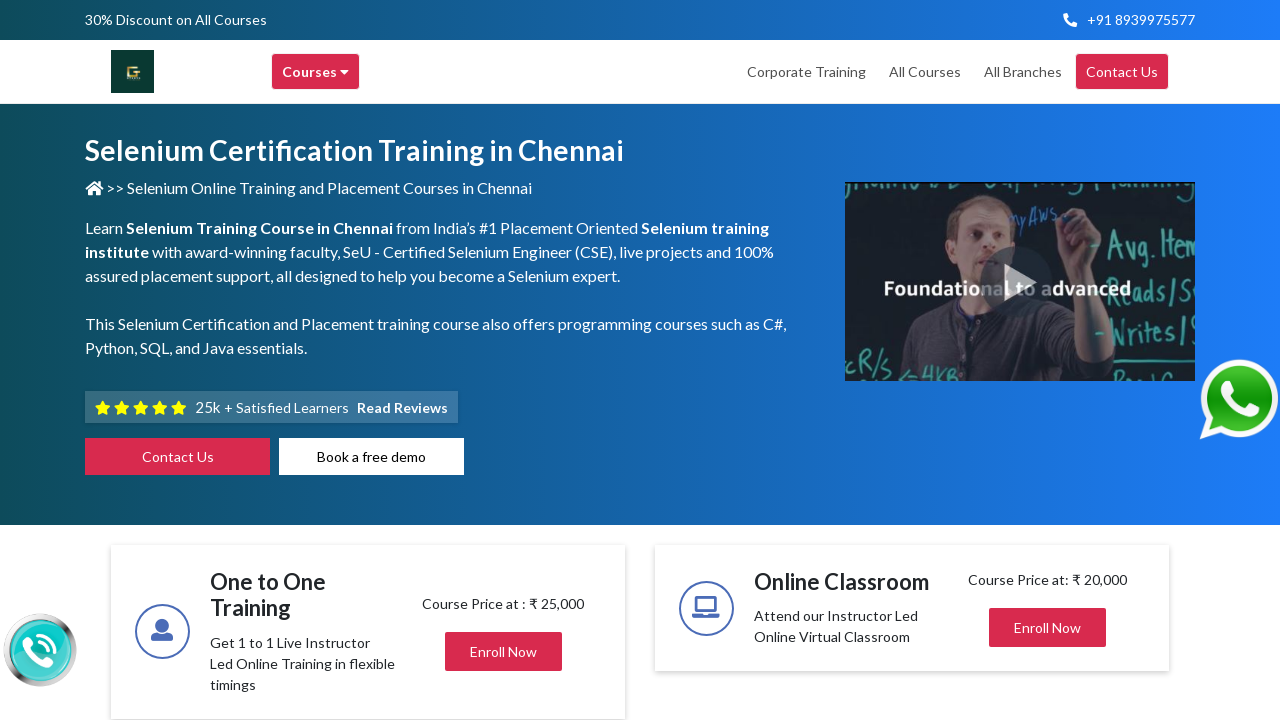

Retrieved current URL: 'https://greenstech.in/selenium-course-content.html'
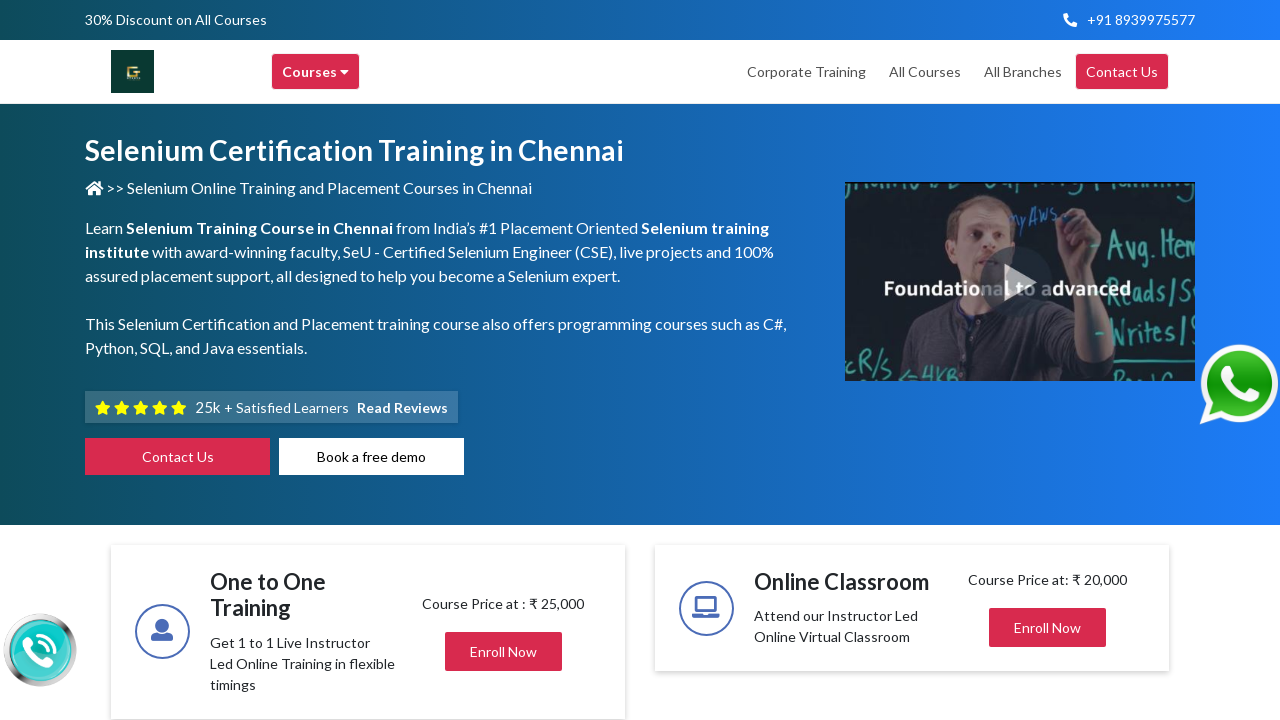

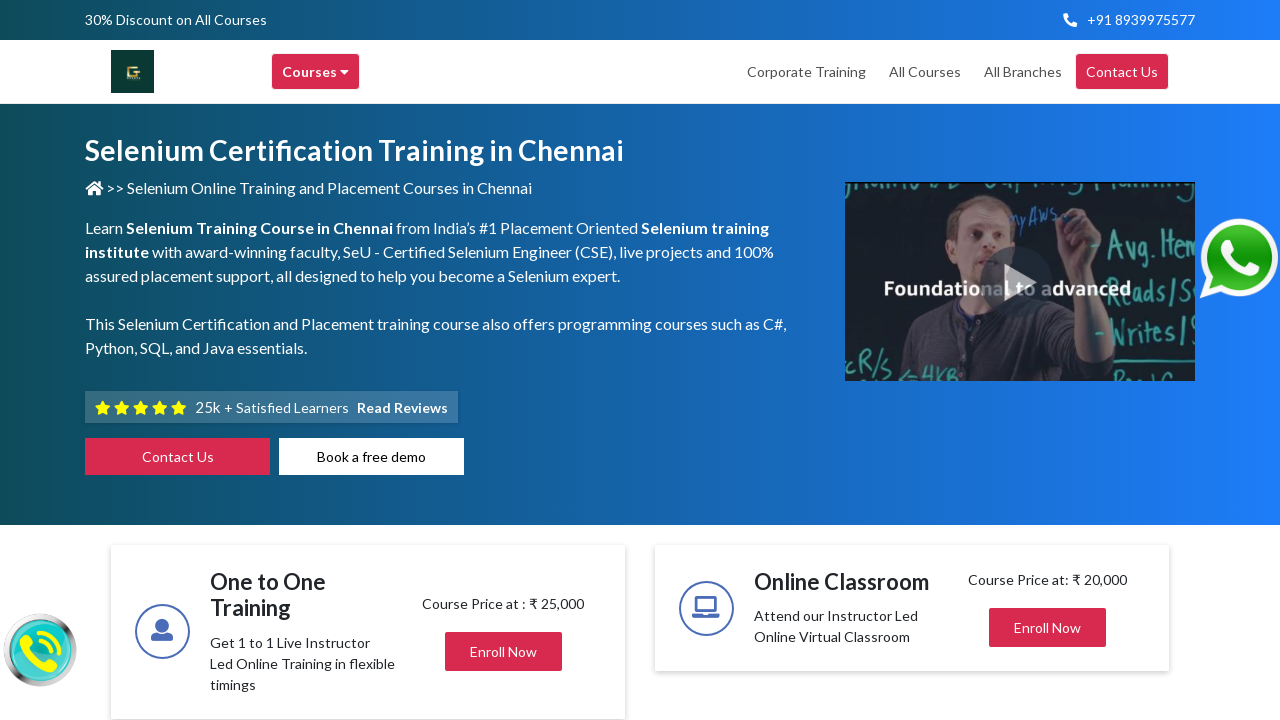